Tests drag and drop functionality on jQuery UI demo page by dragging an element and dropping it onto a target area

Starting URL: https://jqueryui.com/droppable/

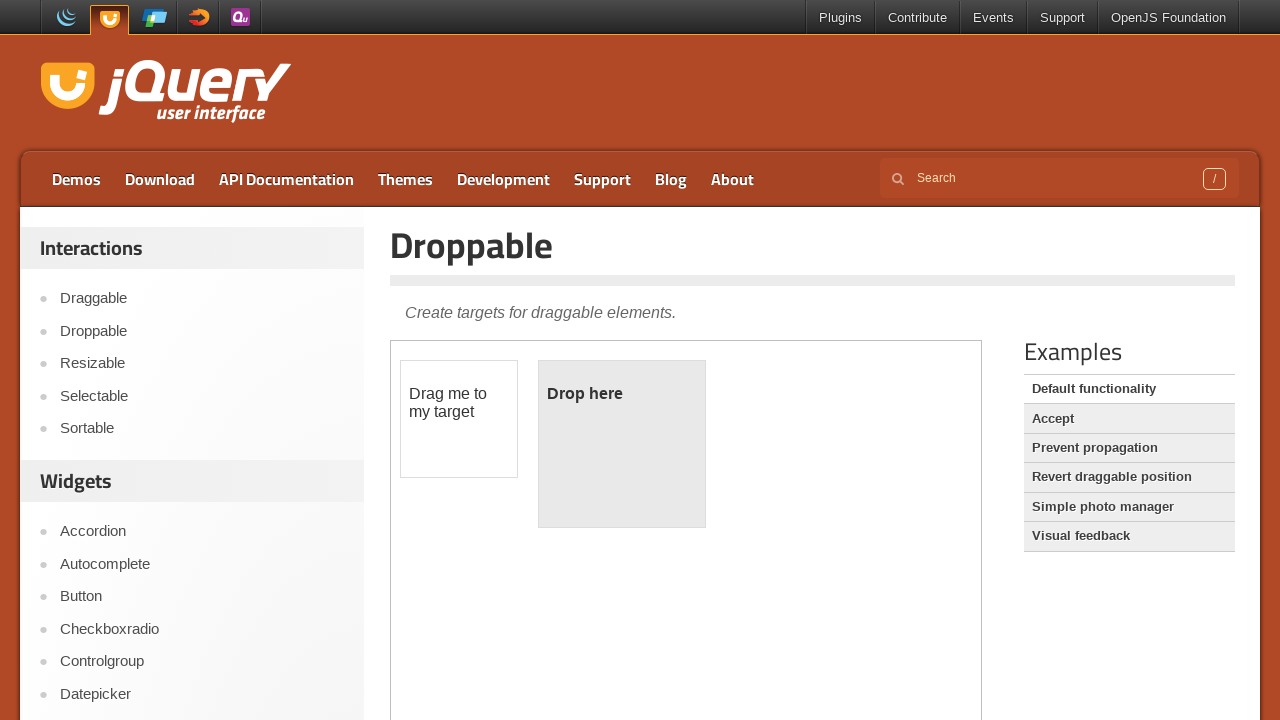

Located iframe containing drag and drop demo
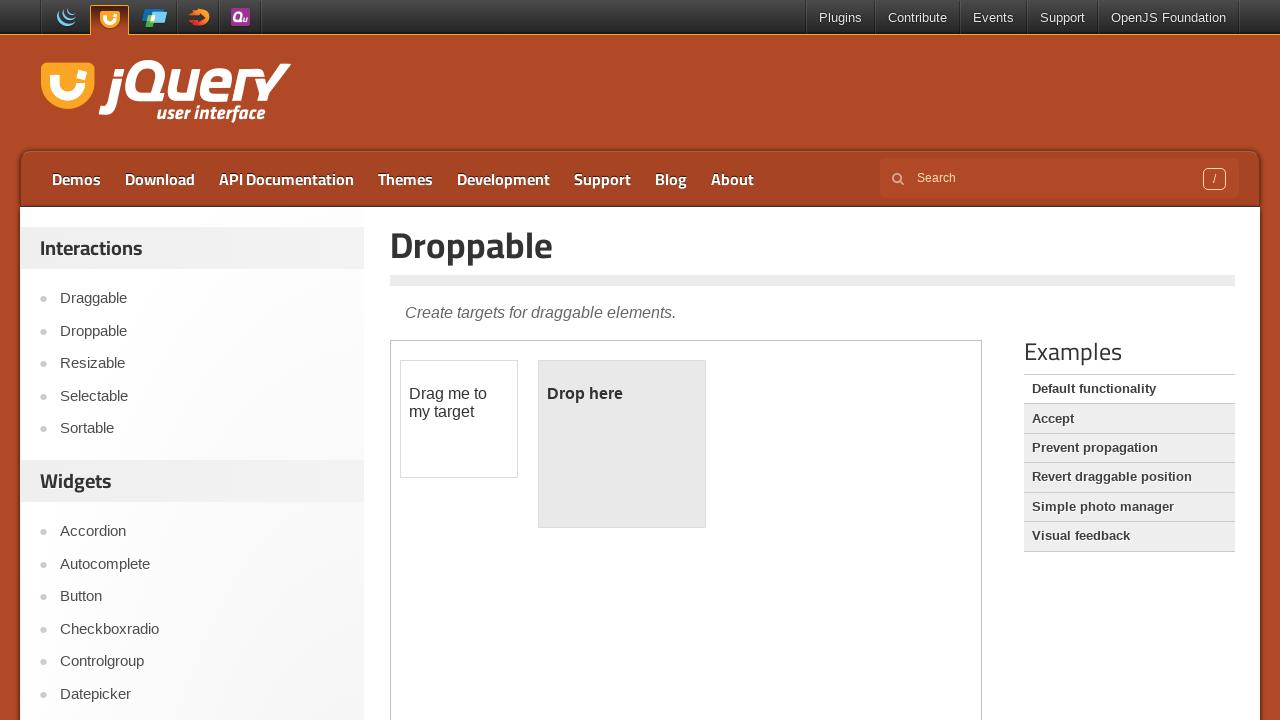

Located draggable element
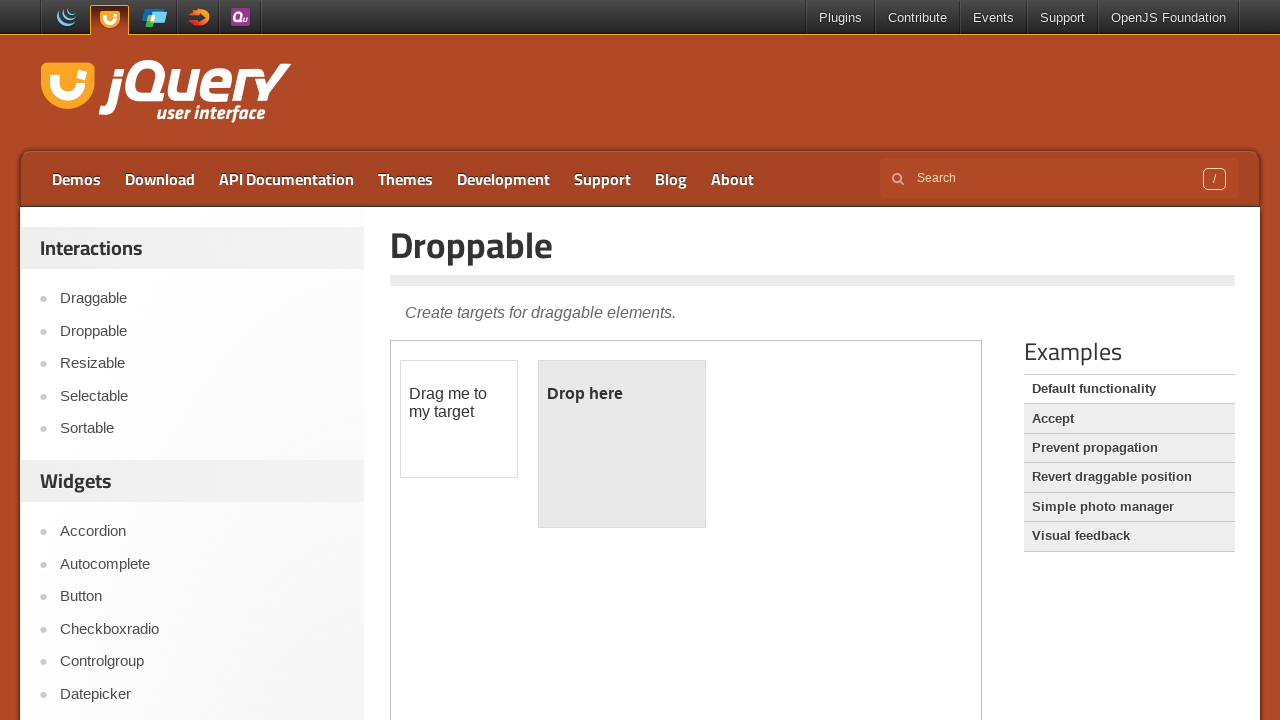

Located droppable target area
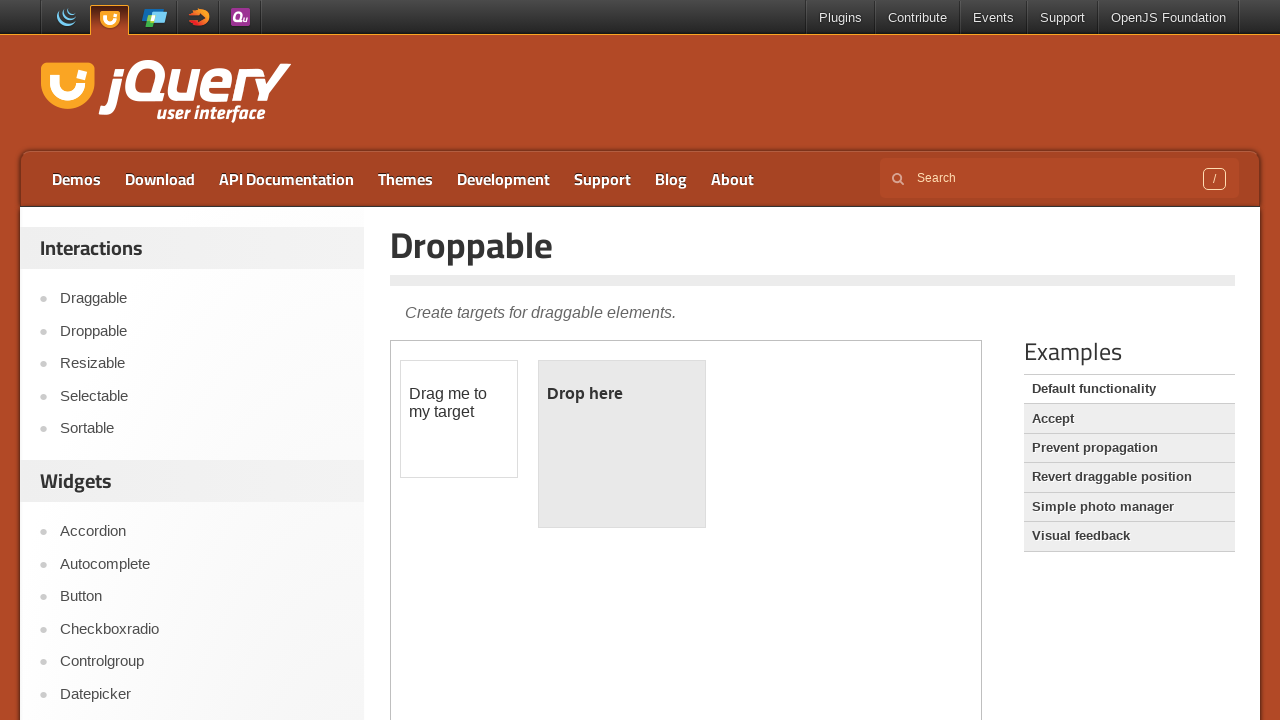

Retrieved bounding box for draggable element
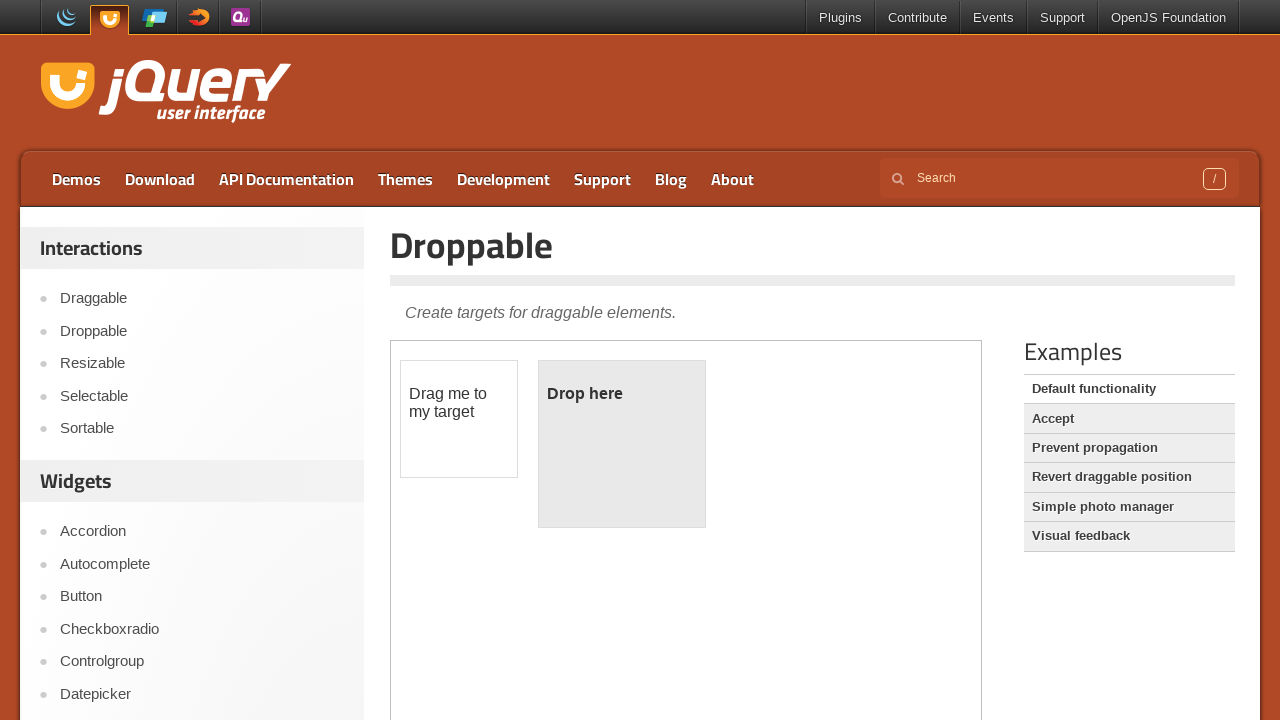

Retrieved bounding box for droppable target
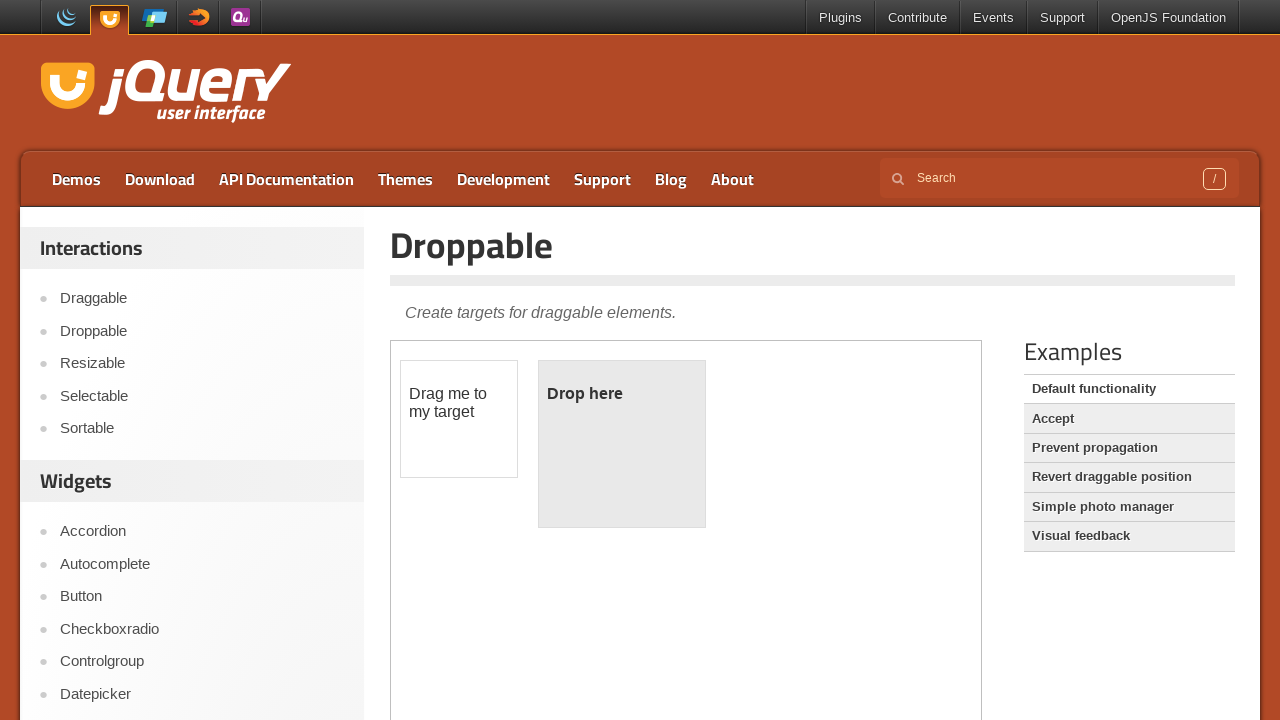

Moved mouse to center of draggable element at (459, 419)
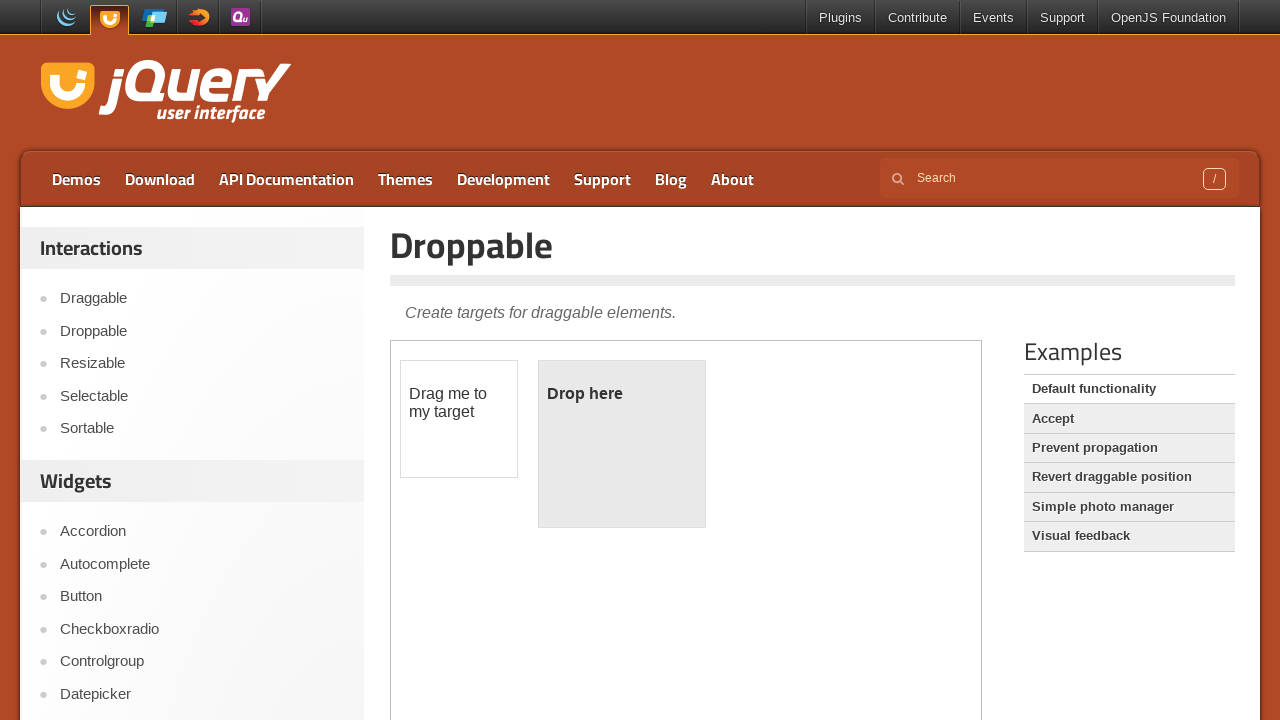

Pressed mouse button down on draggable element at (459, 419)
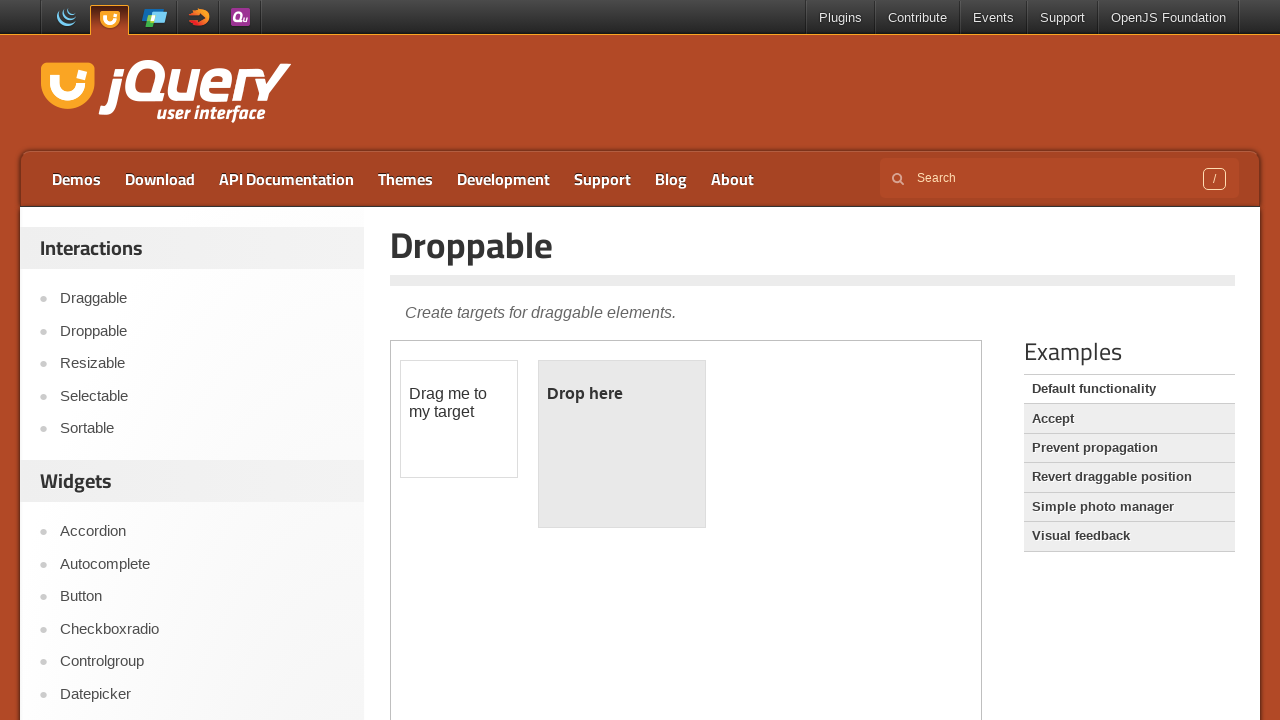

Dragged element to center of droppable target area at (622, 444)
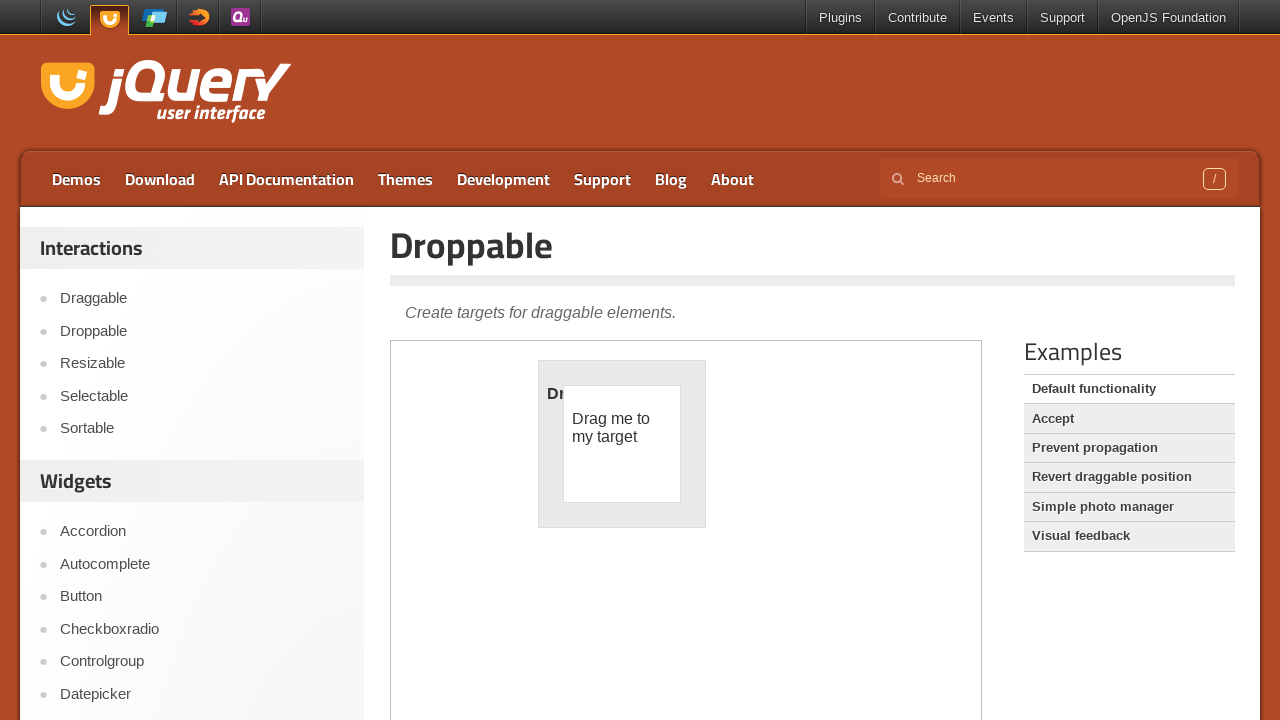

Released mouse button to drop element on target at (622, 444)
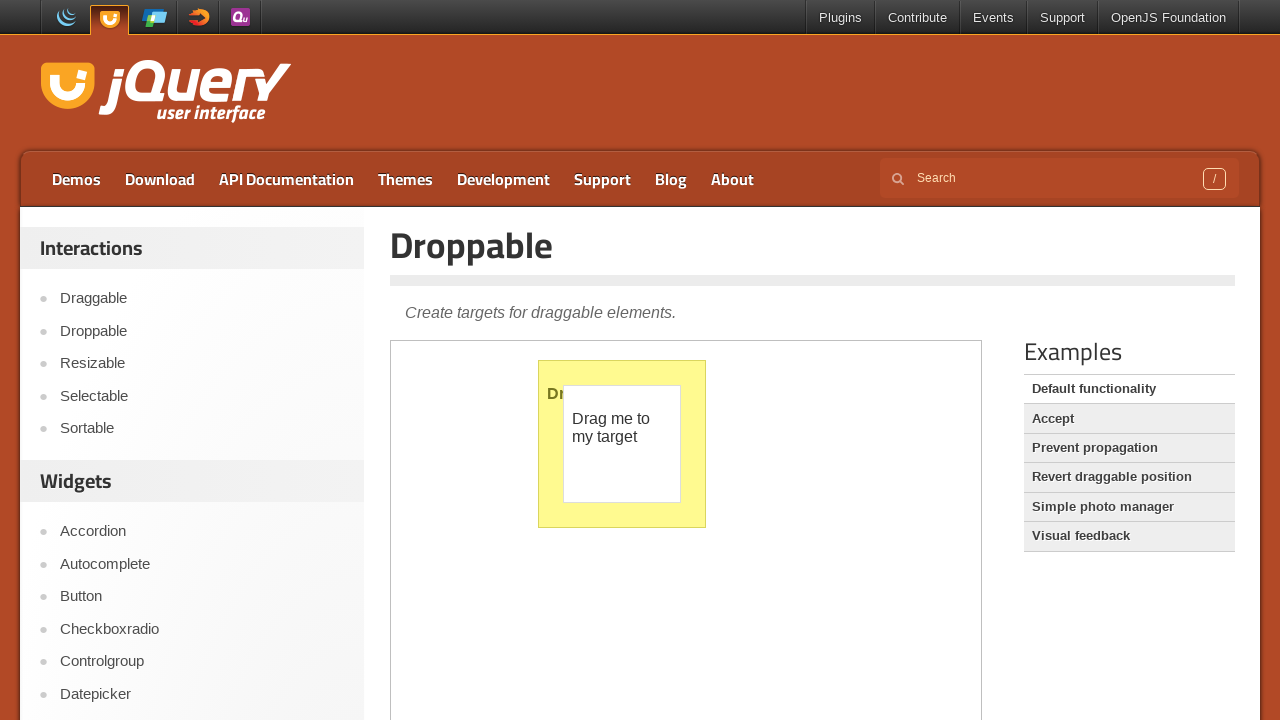

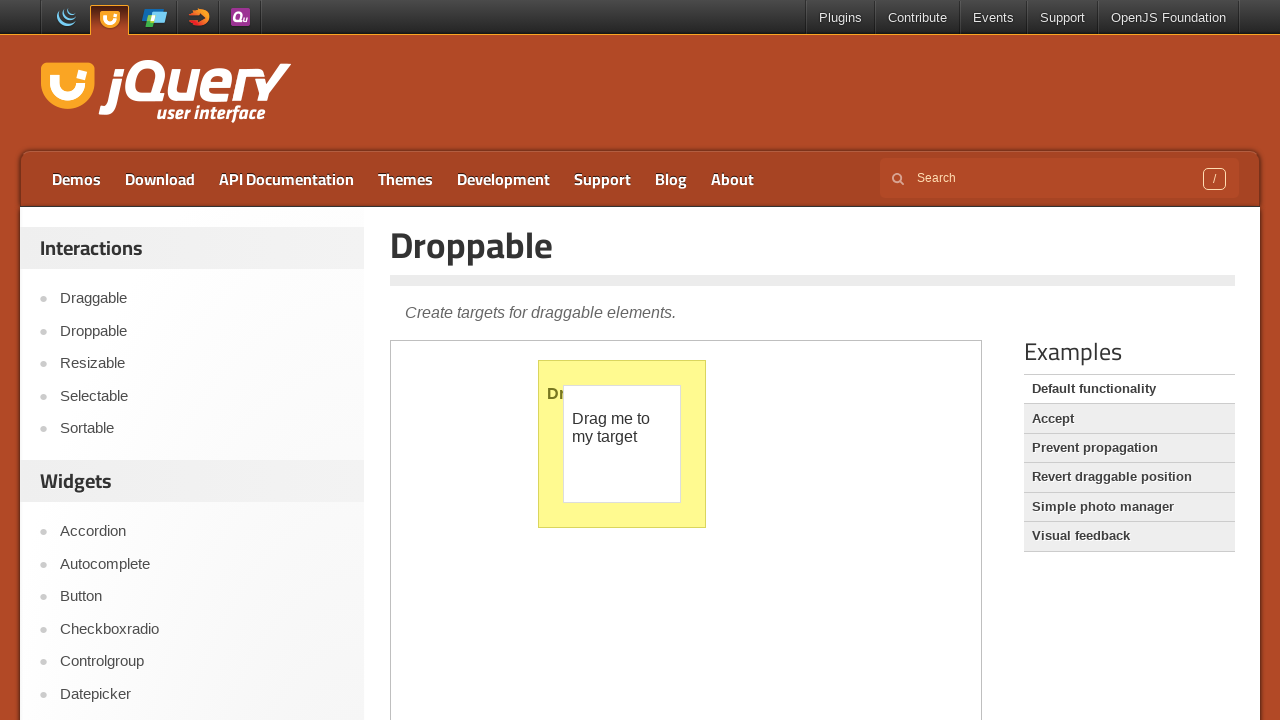